Tests alert handling functionality by clicking a button that triggers an alert, then accepting the alert

Starting URL: http://omayo.blogspot.com/

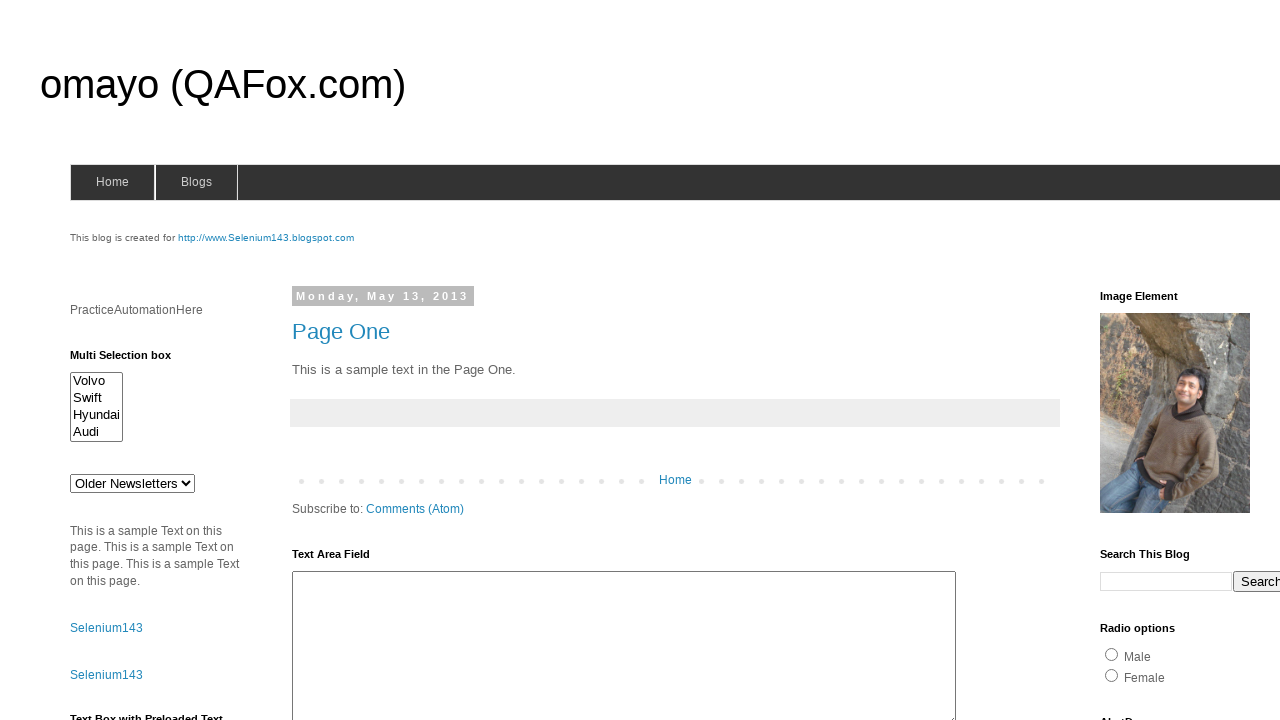

Clicked button to trigger alert dialog at (1154, 361) on #alert1
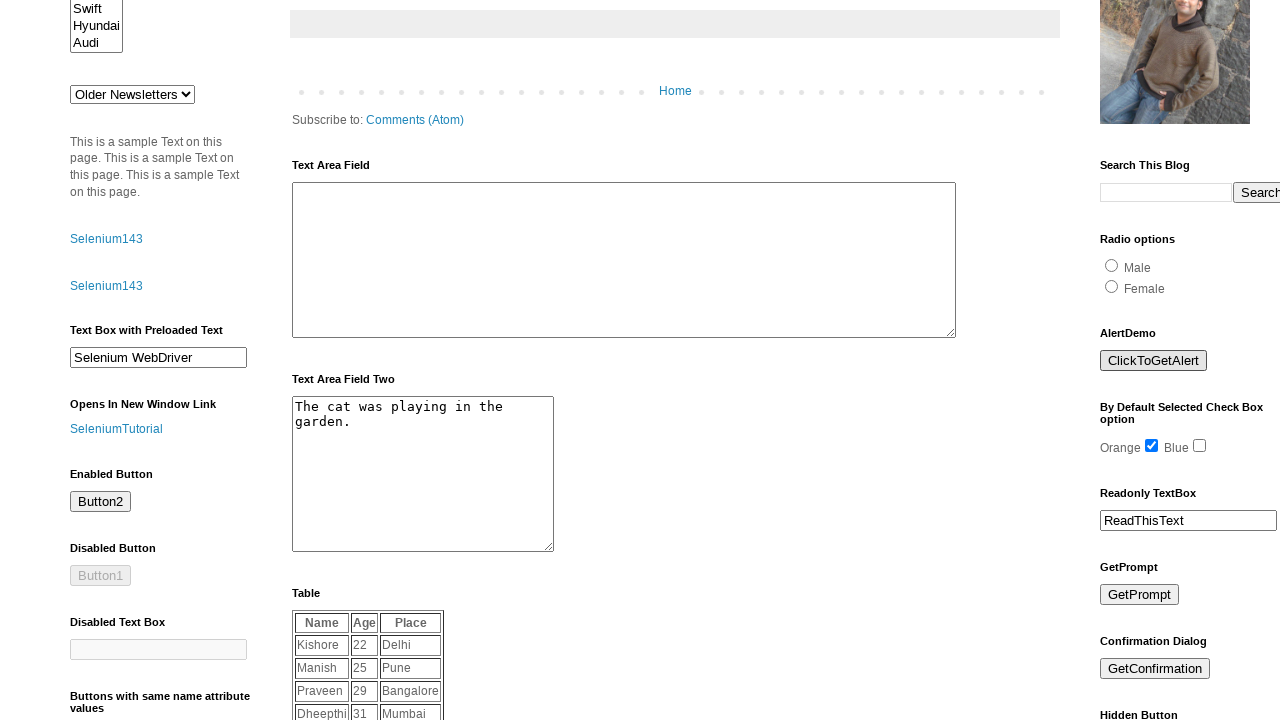

Set up dialog handler to accept alerts
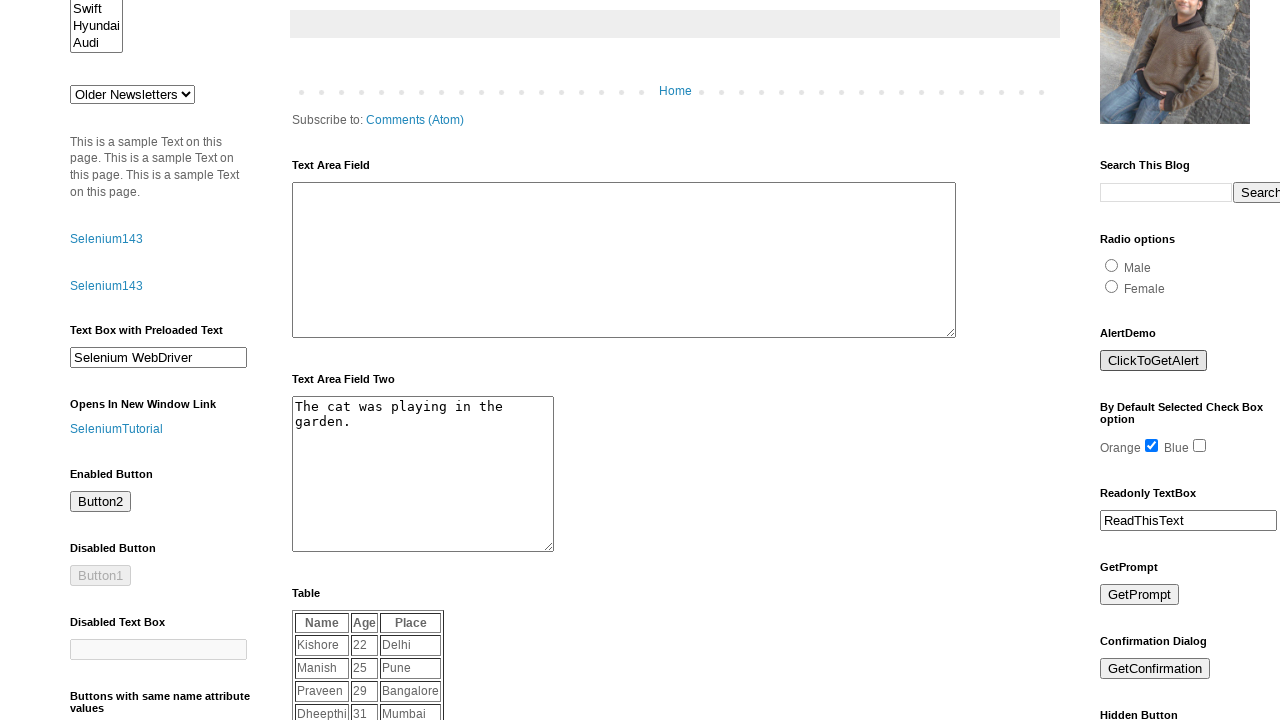

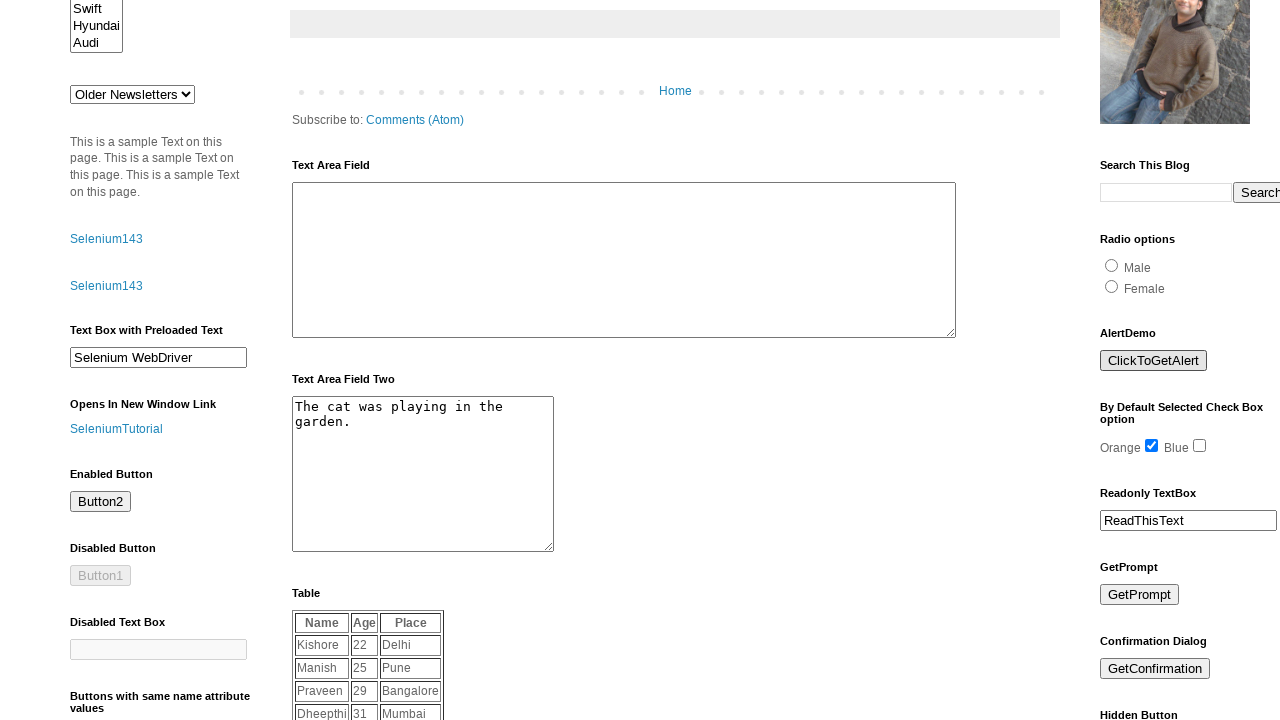